Tests that hovering over the Node.js button reveals a dropdown menu with language options including Node.js, Python, Java, and .NET.

Starting URL: https://playwright.dev/

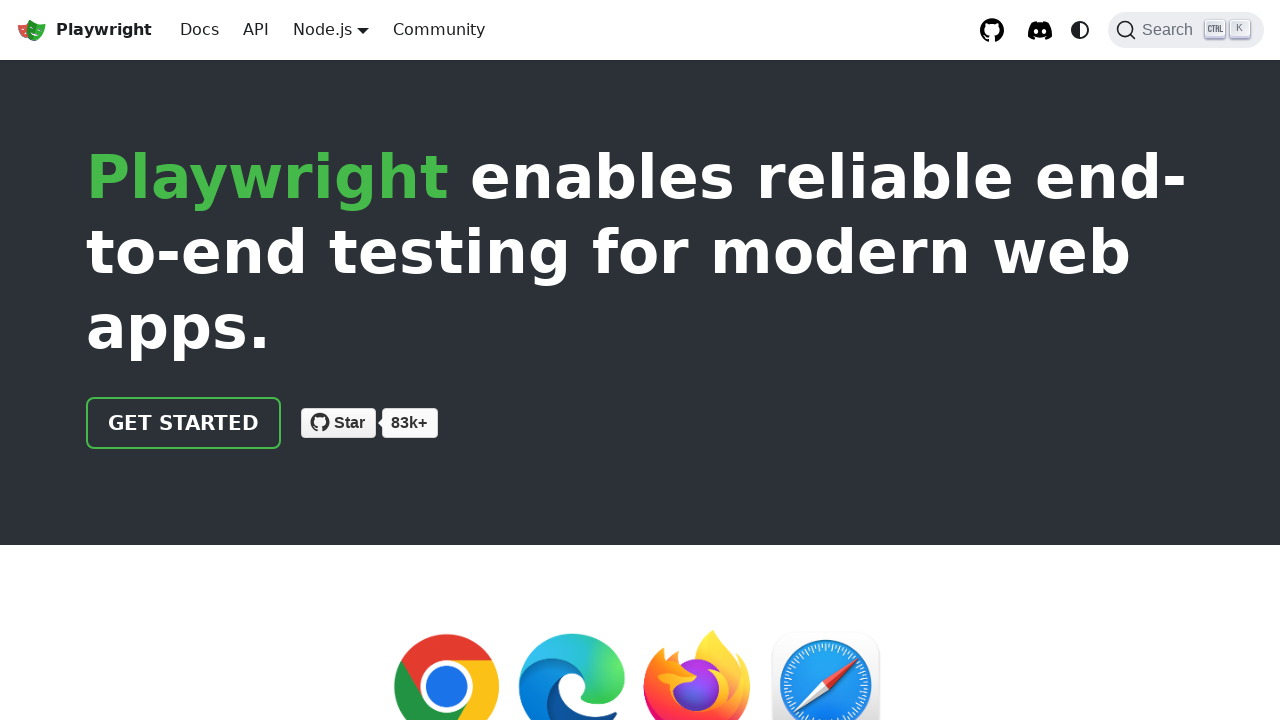

Hovered over the Node.js button to reveal dropdown menu at (322, 29) on internal:role=button[name="Node.js"i]
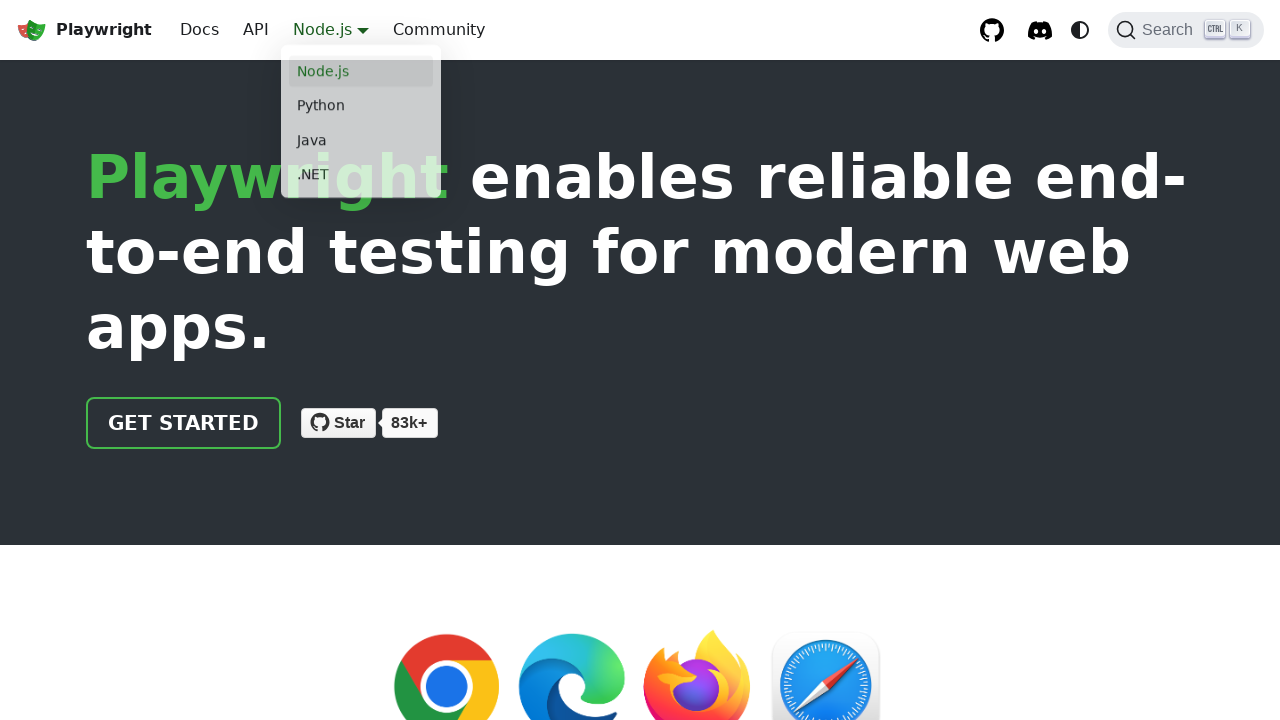

Dropdown menu with language options (Node.js, Python, Java, .NET) became visible
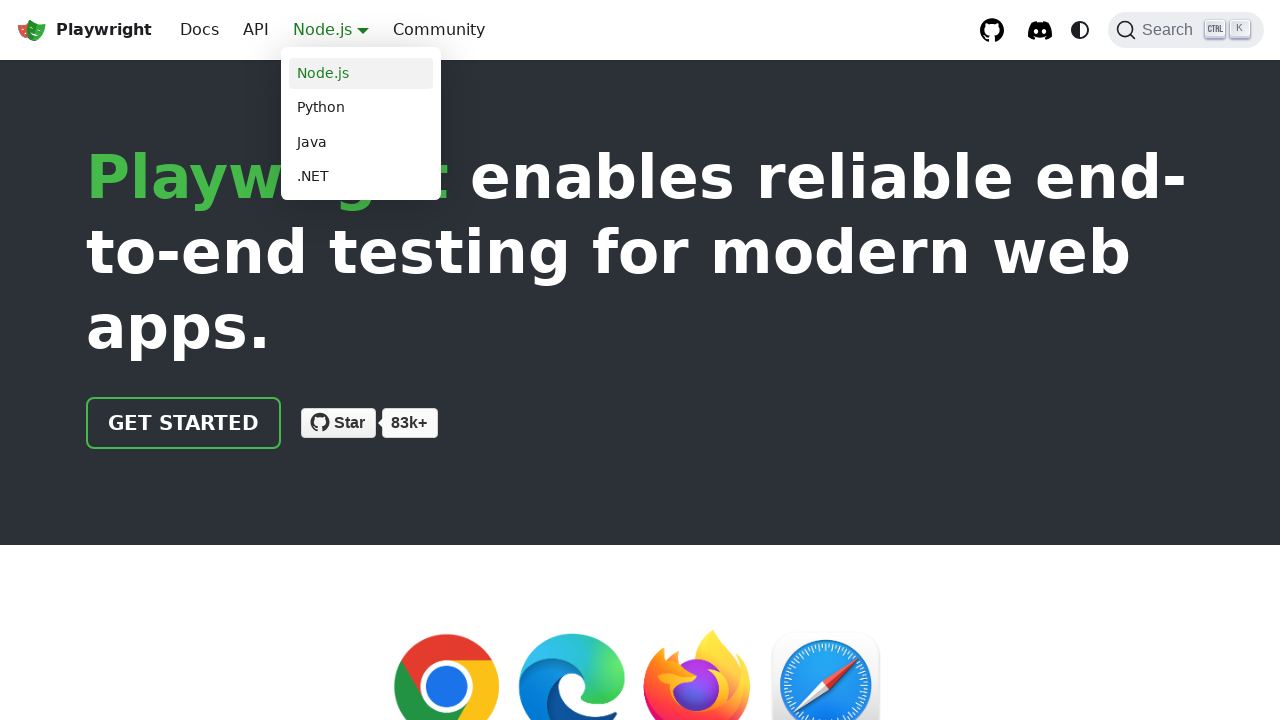

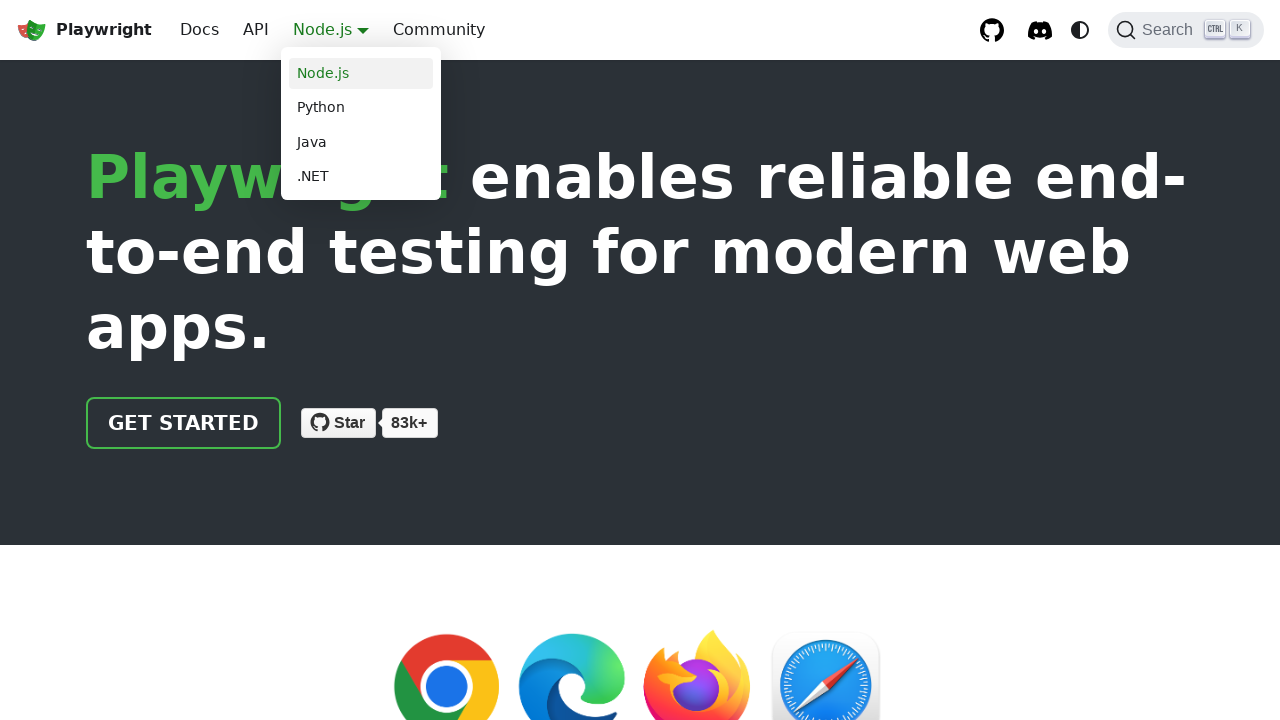